Tests that the counter displays the correct number of todo items as they are added

Starting URL: https://demo.playwright.dev/todomvc

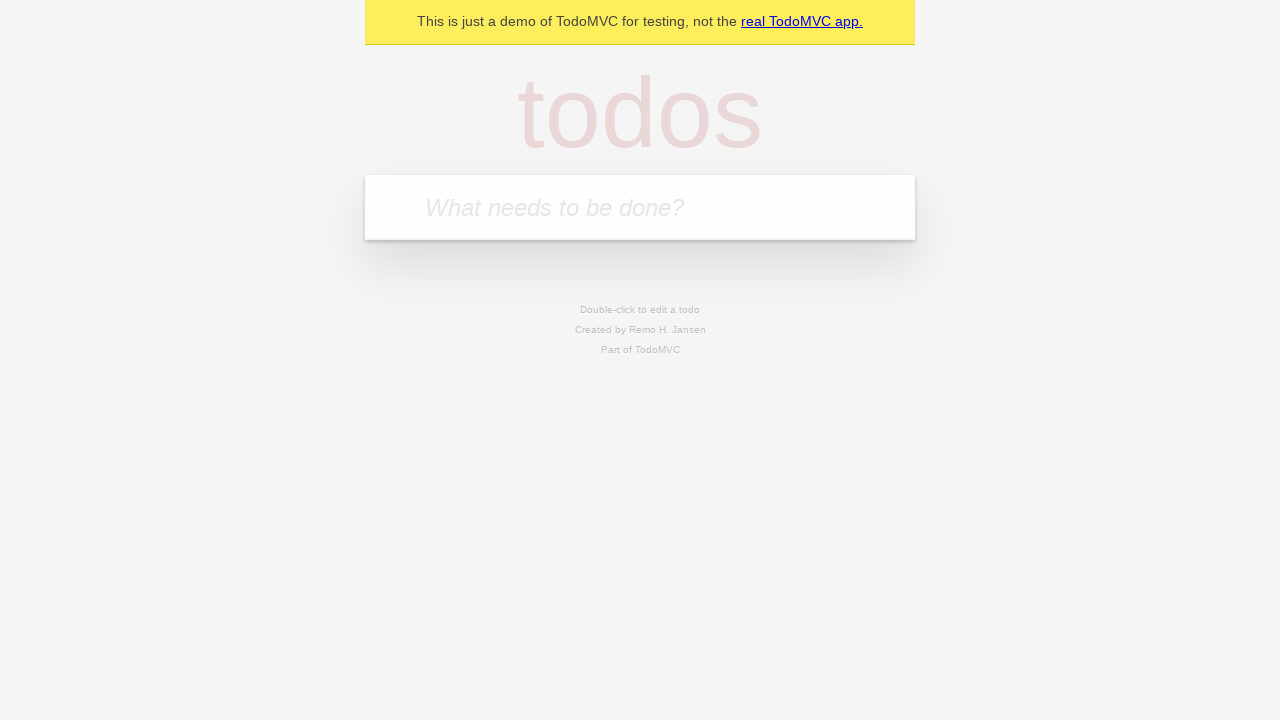

Filled new todo input with 'buy some cheese' on .new-todo
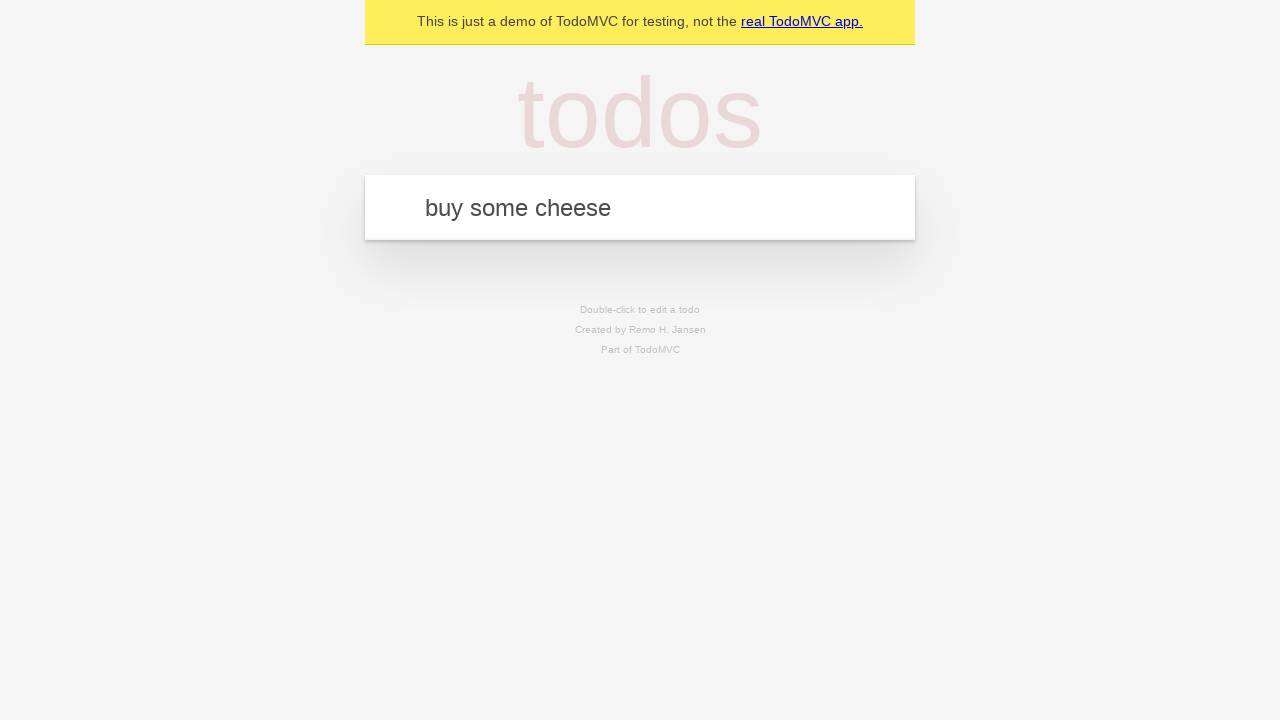

Pressed Enter to add first todo item on .new-todo
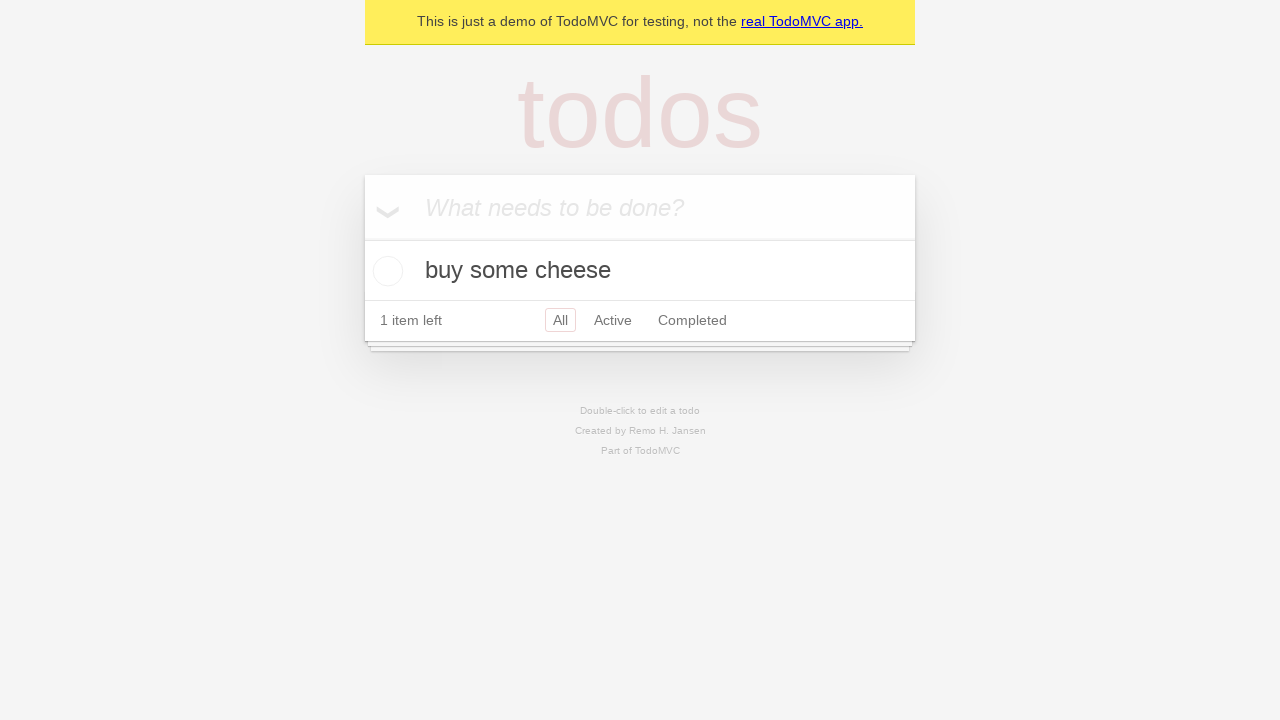

Todo counter element loaded after adding first item
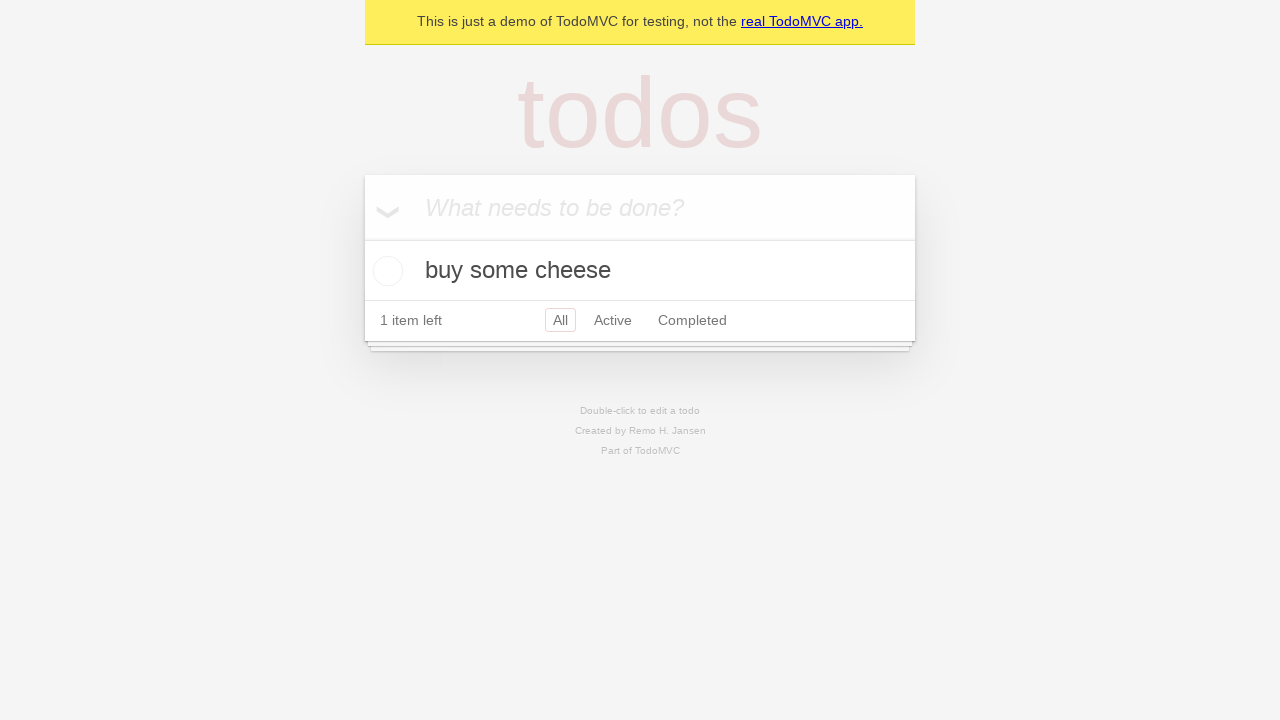

Filled new todo input with 'feed the cat' on .new-todo
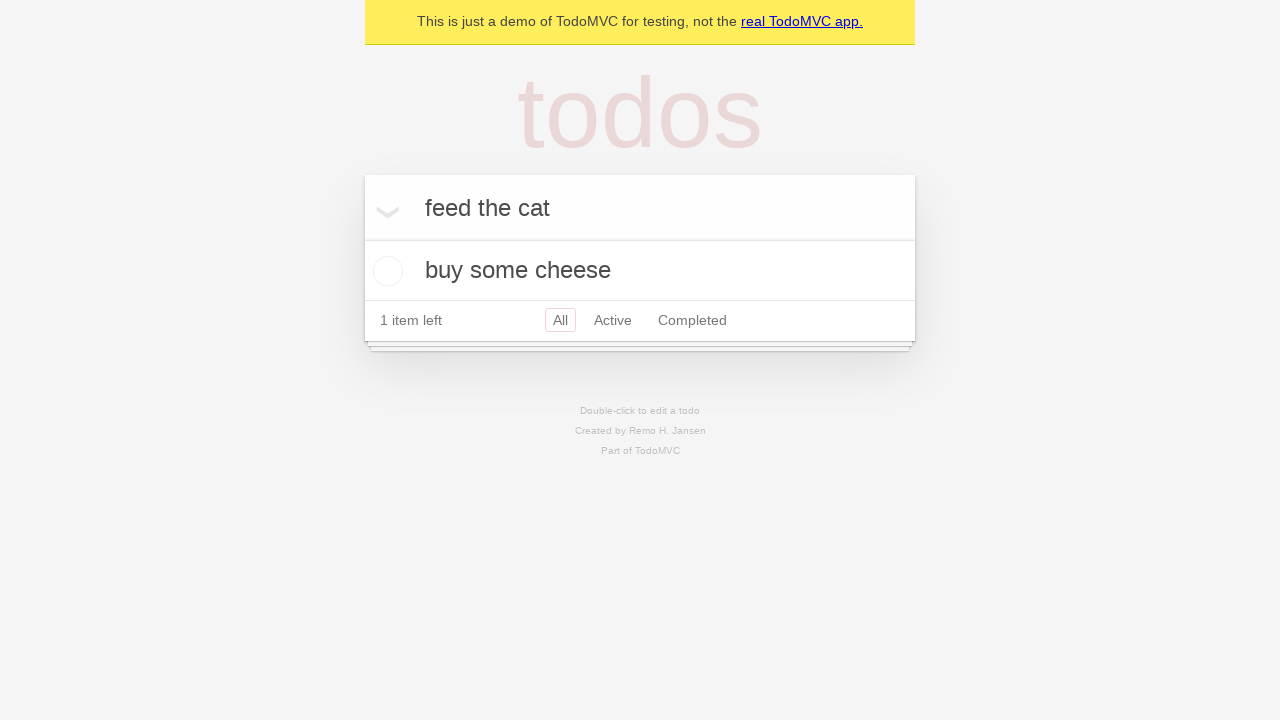

Pressed Enter to add second todo item on .new-todo
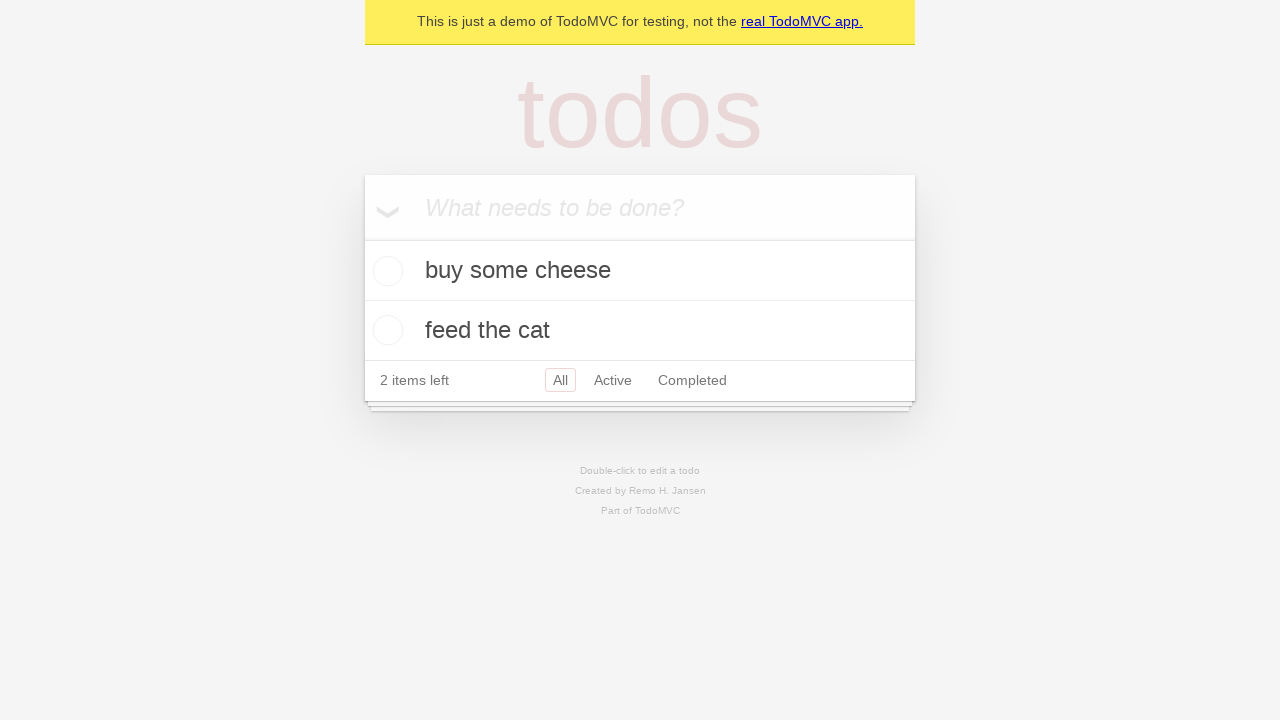

Second todo item appeared in the list
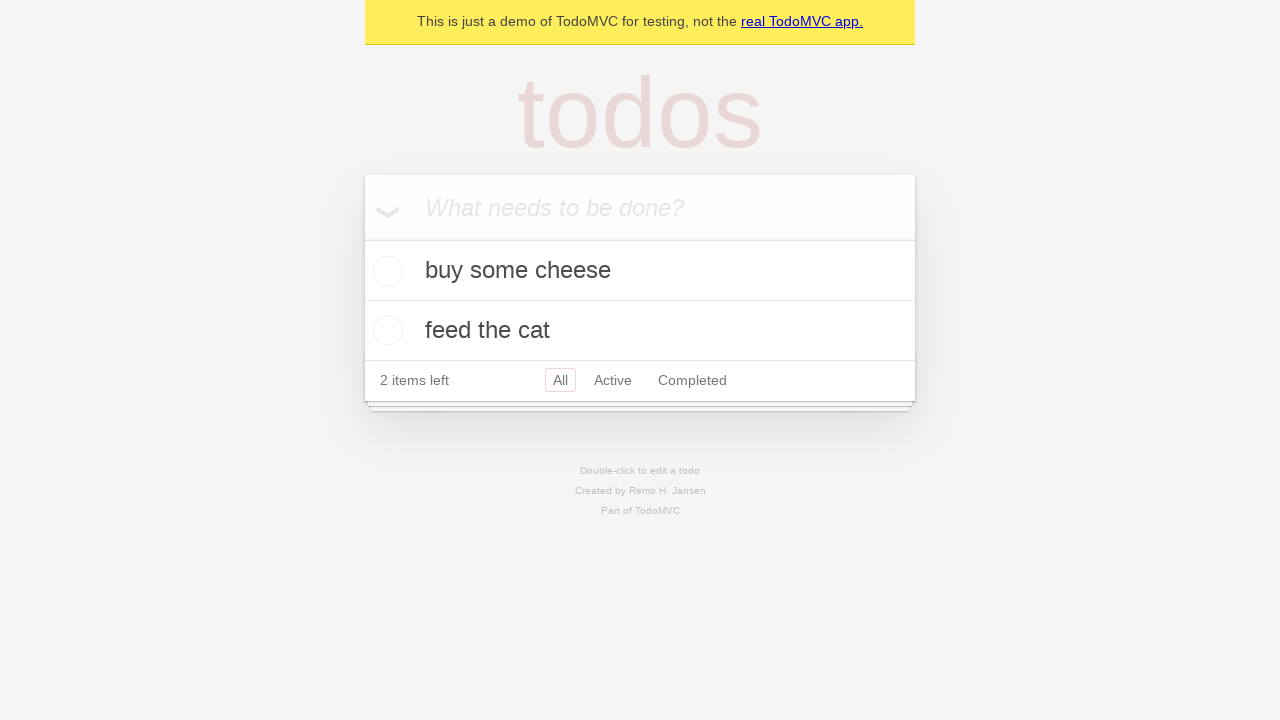

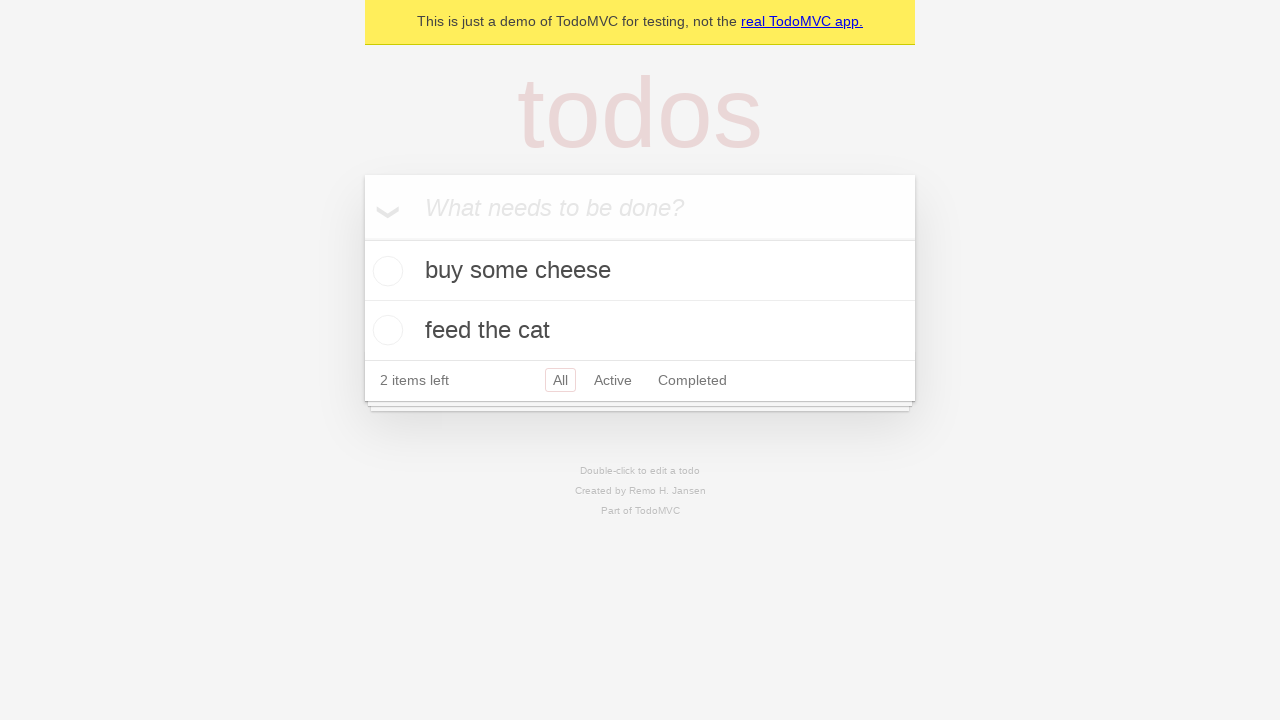